Tests filling out the automation practice form by entering first name, last name, and selecting a gender radio button

Starting URL: https://demoqa.com/automation-practice-form

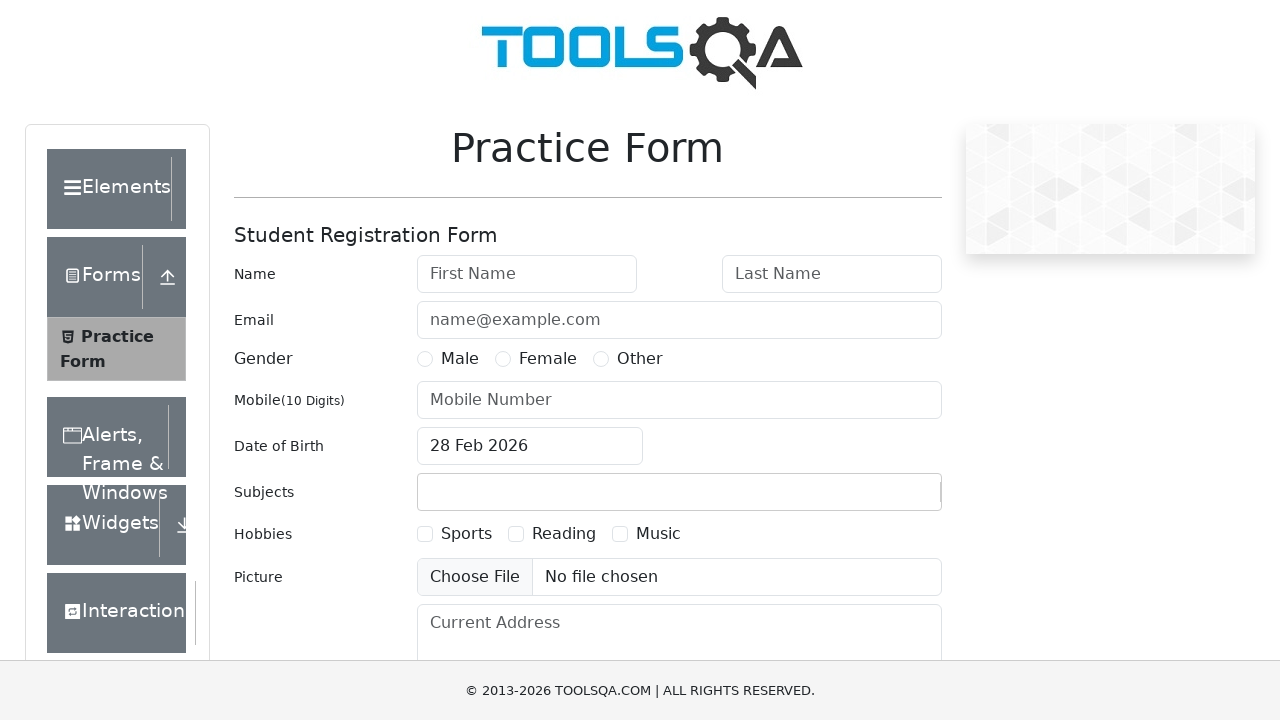

Filled first name field with 'Katea Manoila' on #firstName
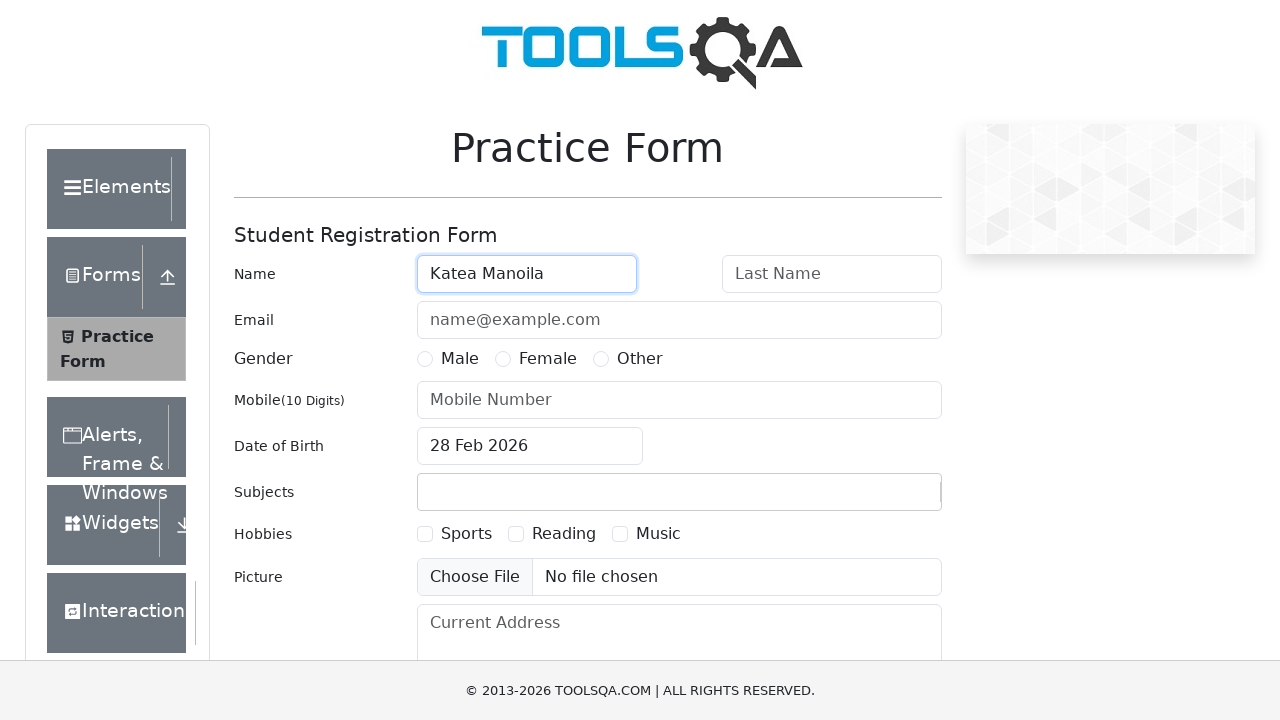

Filled last name field with 'Manoila' on #lastName
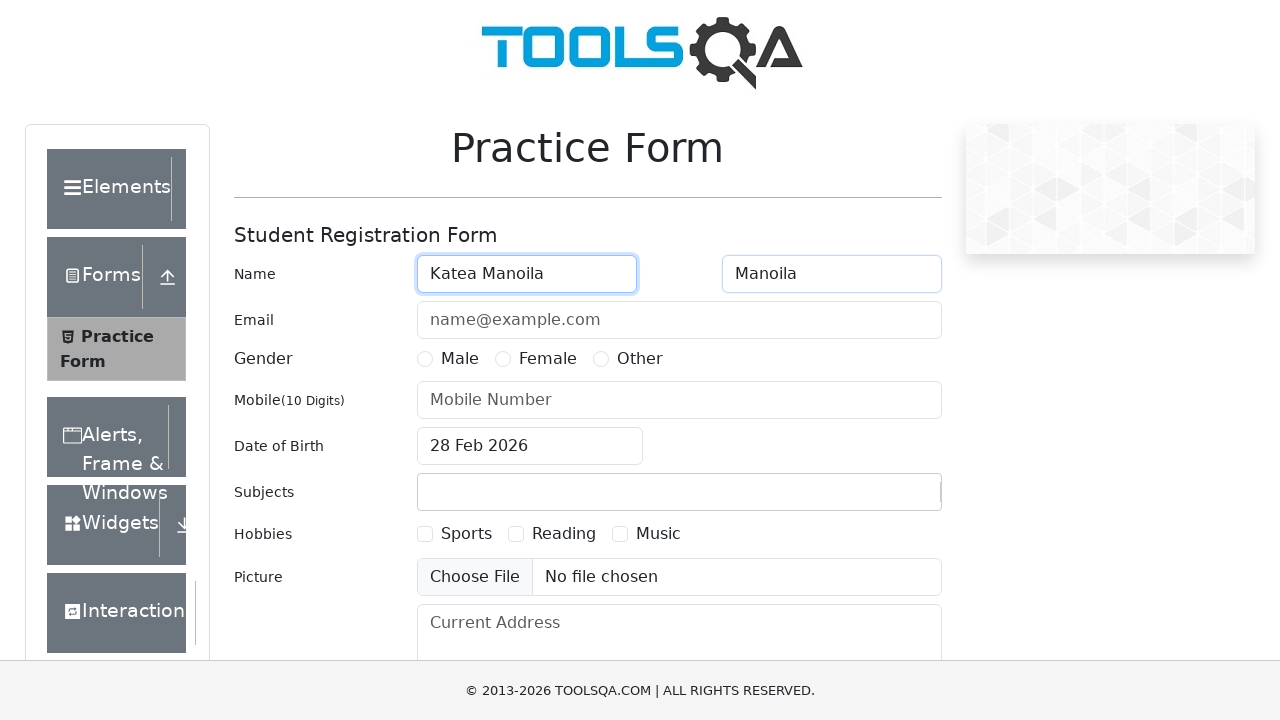

Selected male gender radio button at (460, 359) on label[for='gender-radio-1']
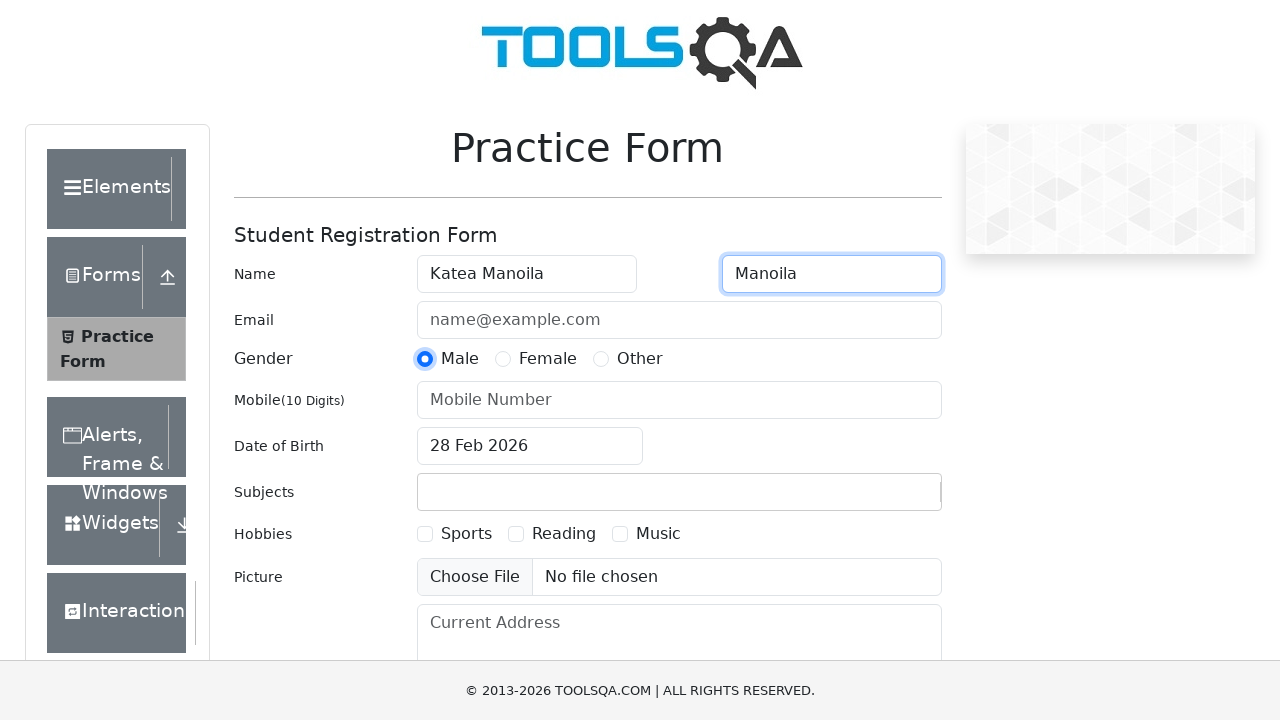

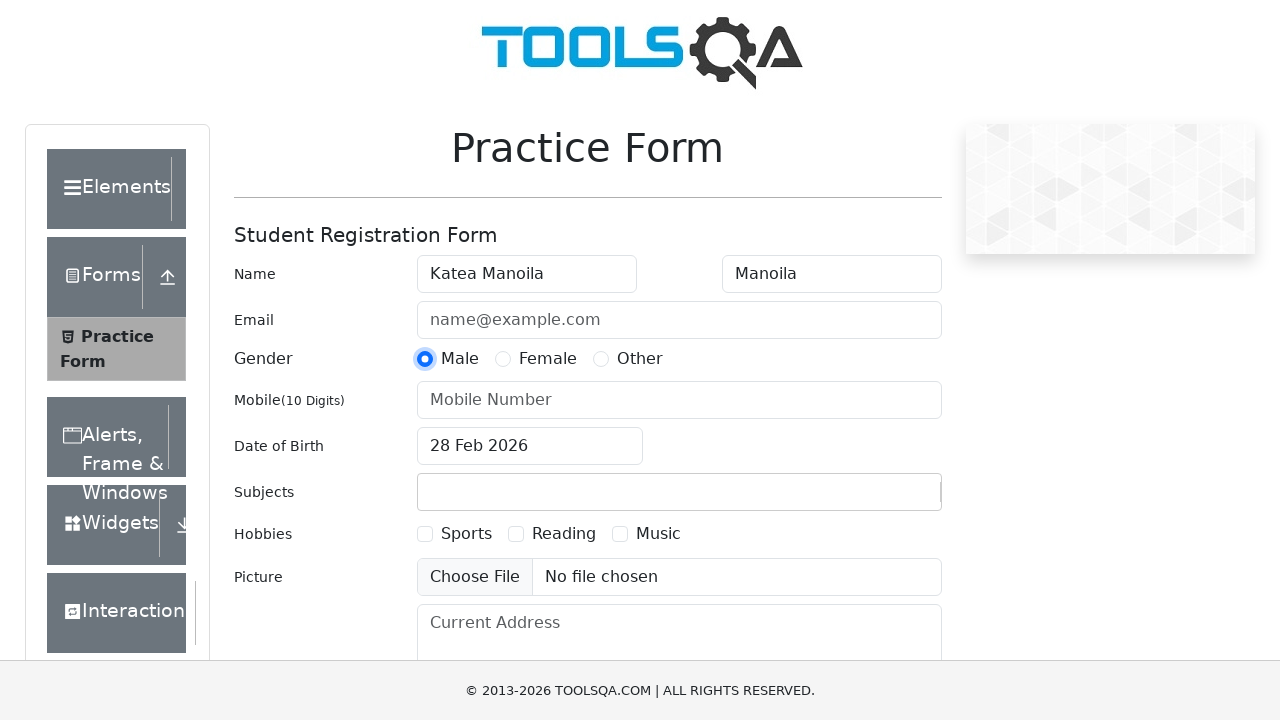